Tests opening a fake alert modal and closing it by clicking the OK button.

Starting URL: https://testpages.eviltester.com/styled/alerts/fake-alert-test.html

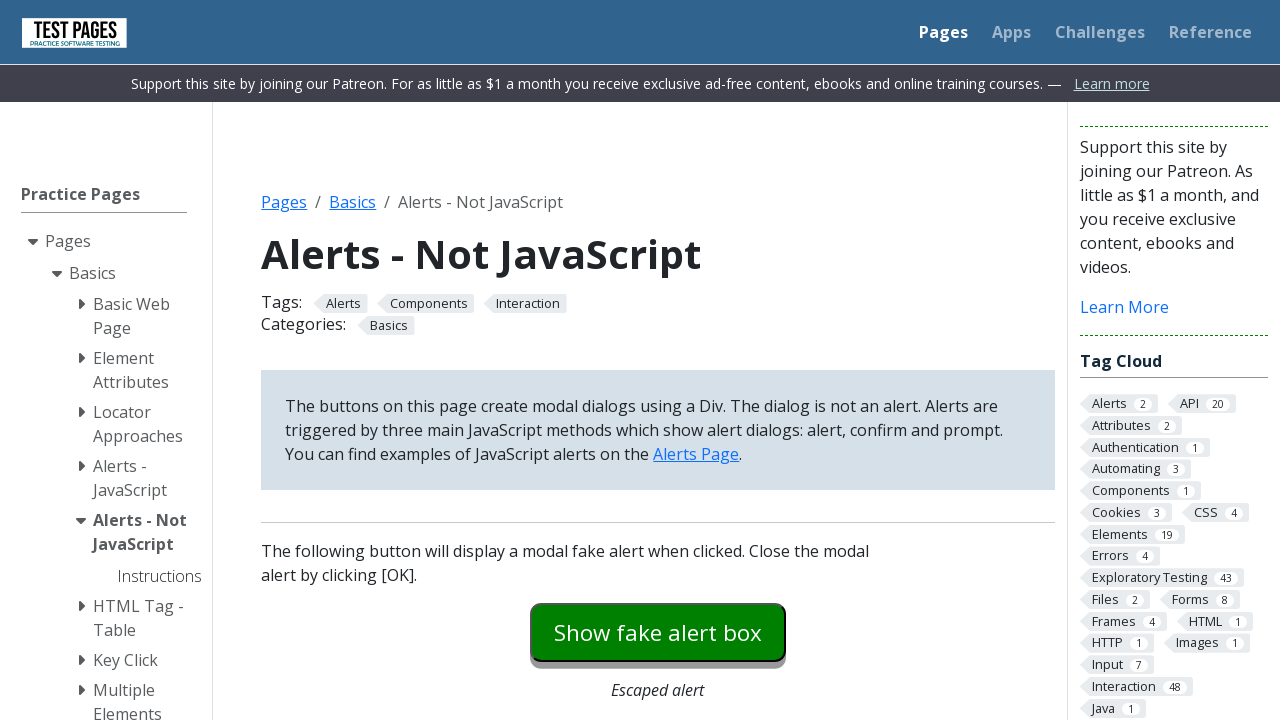

Navigated to fake alert test page
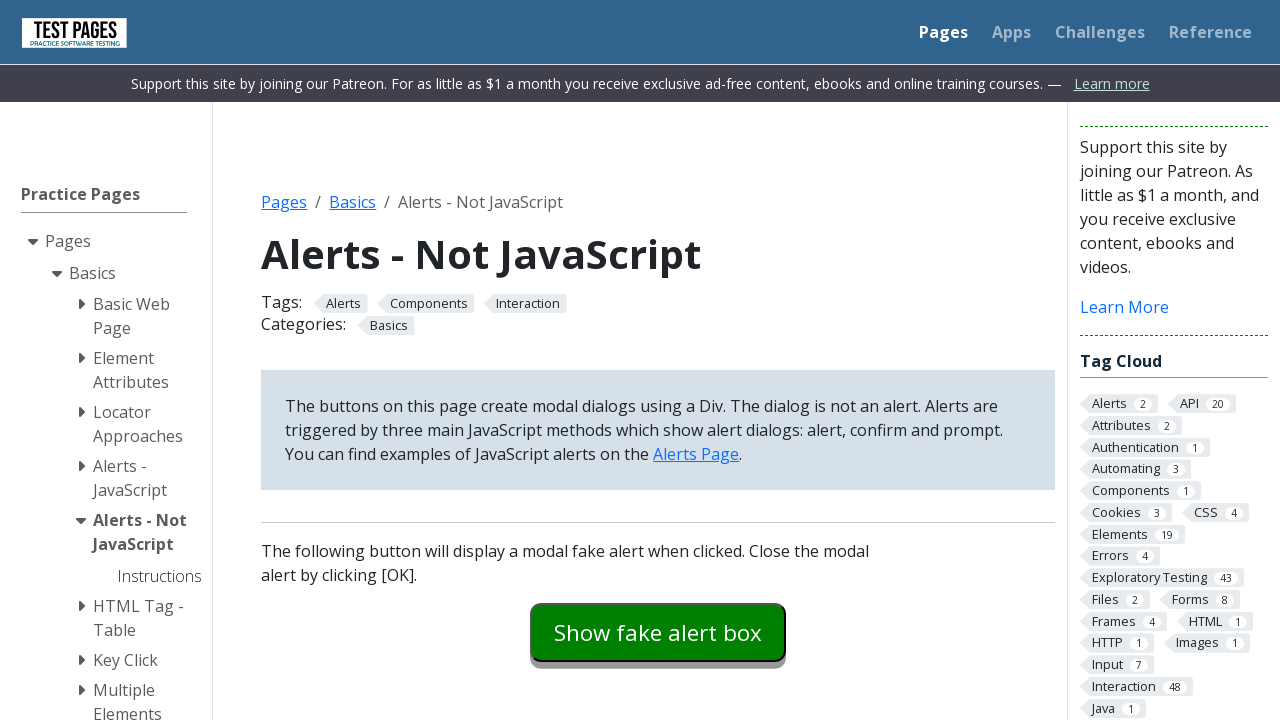

Clicked button to trigger fake alert modal at (658, 632) on #fakealert
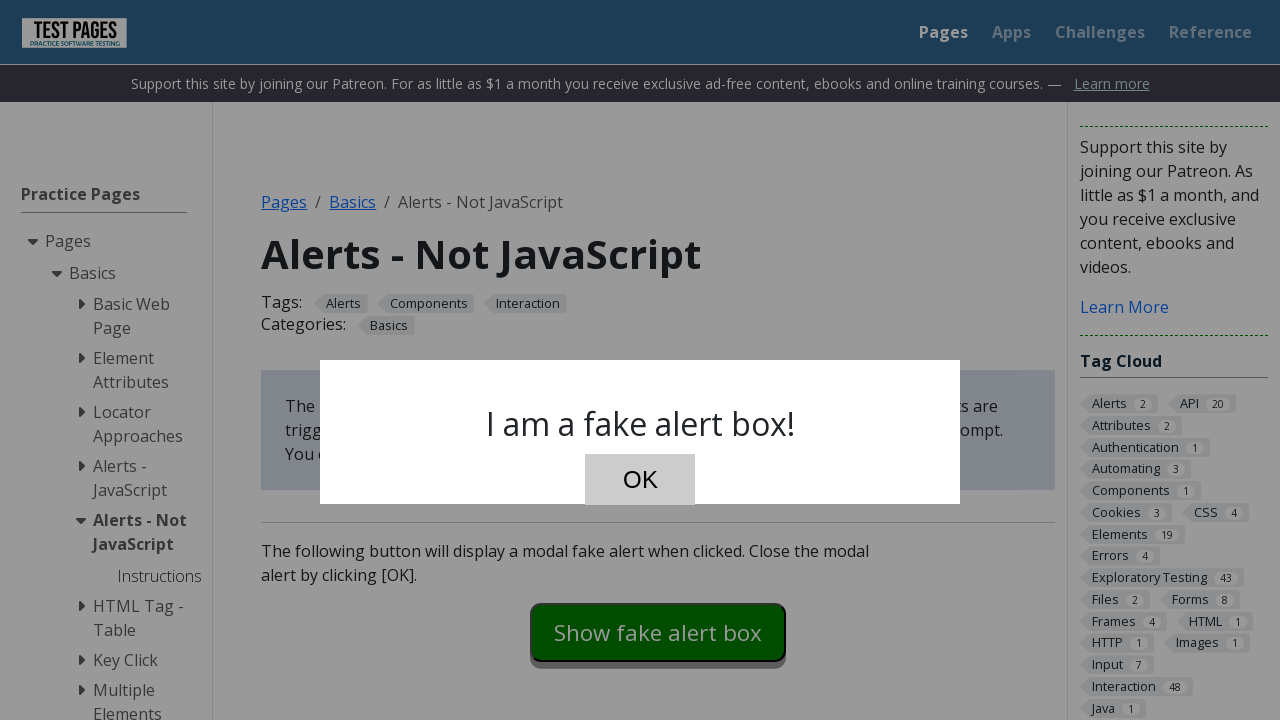

Fake alert dialog appeared and became visible
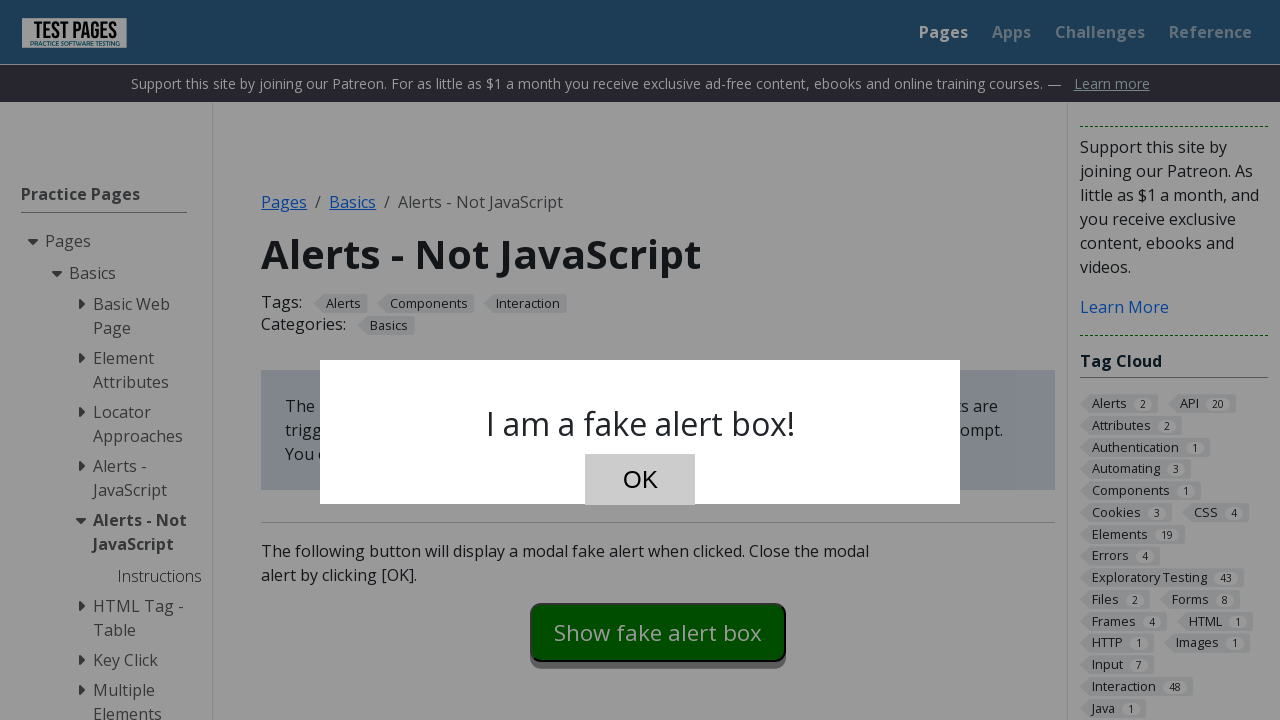

Clicked OK button to close the fake alert at (640, 480) on #dialog-ok
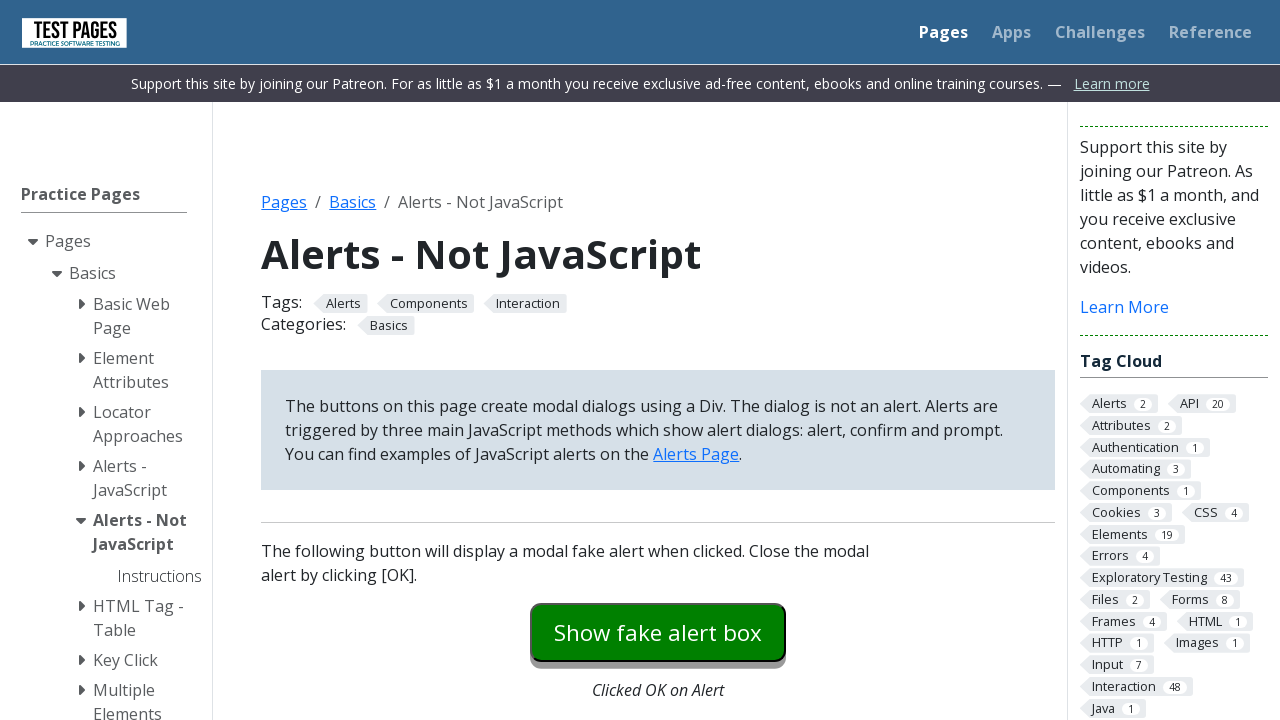

Verified fake alert dialog is closed and hidden
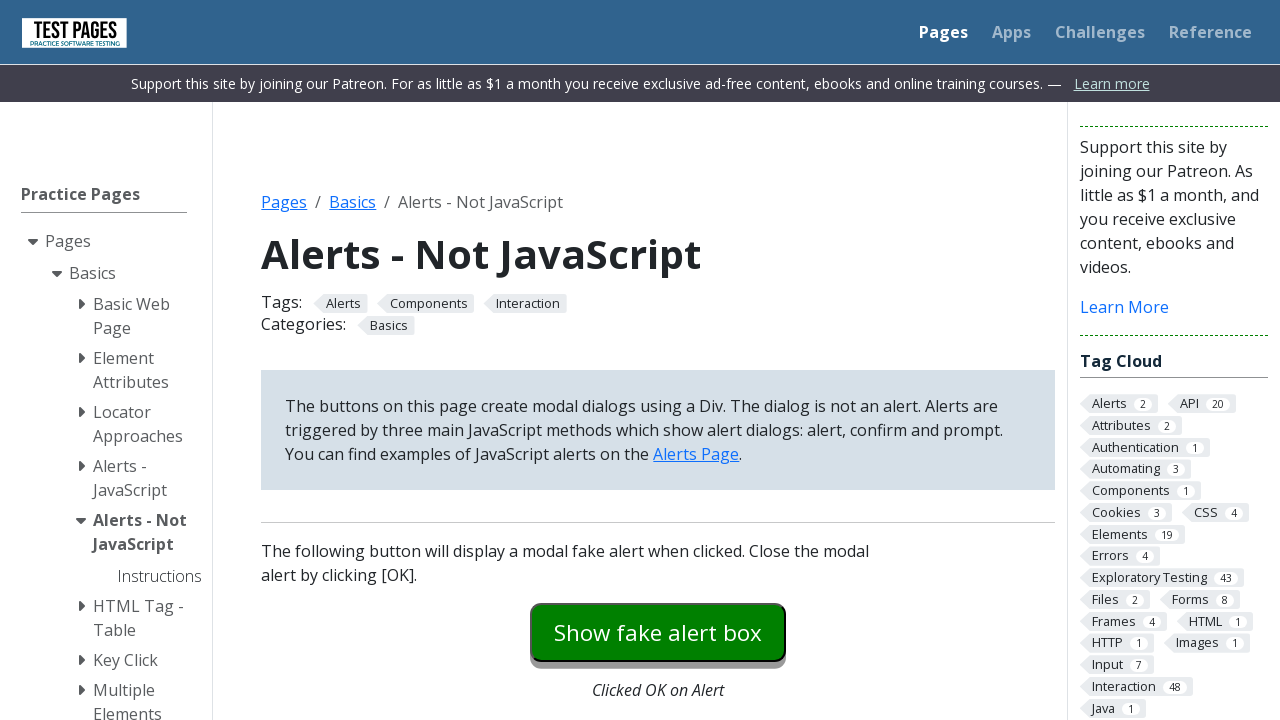

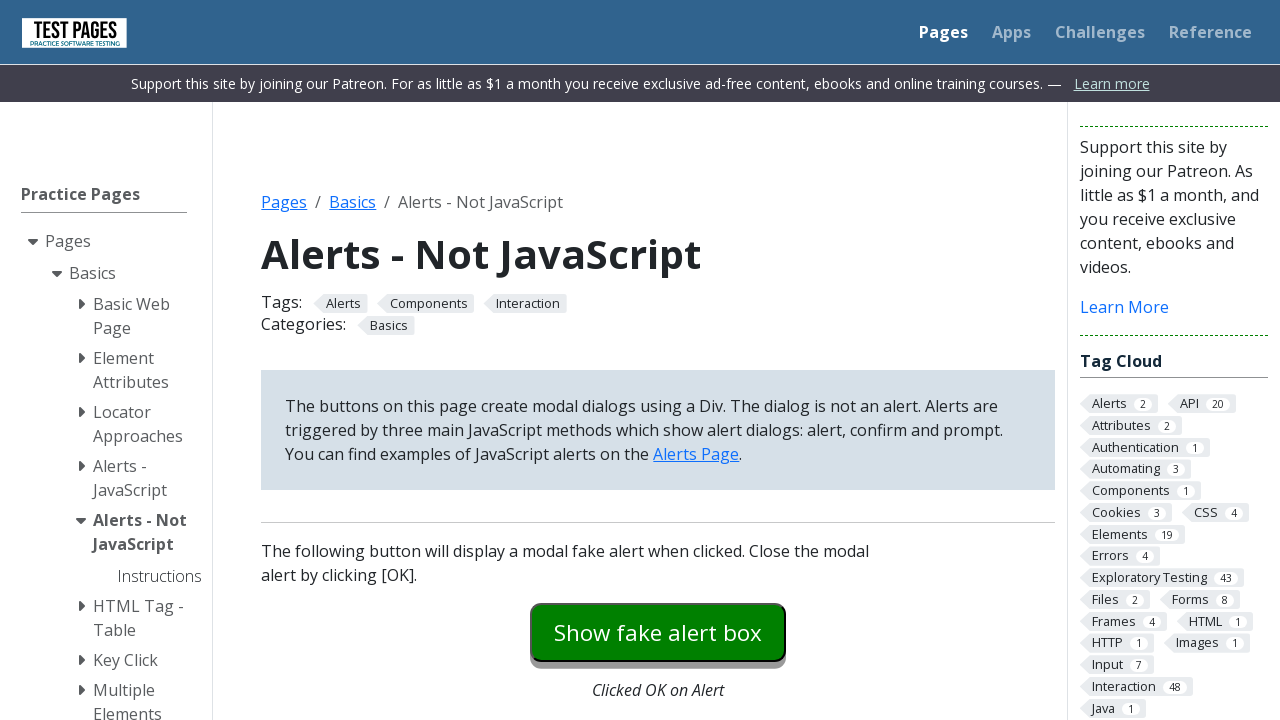